Tests the trip search functionality by entering a destination and submitting the search

Starting URL: https://deens-master.now.sh/

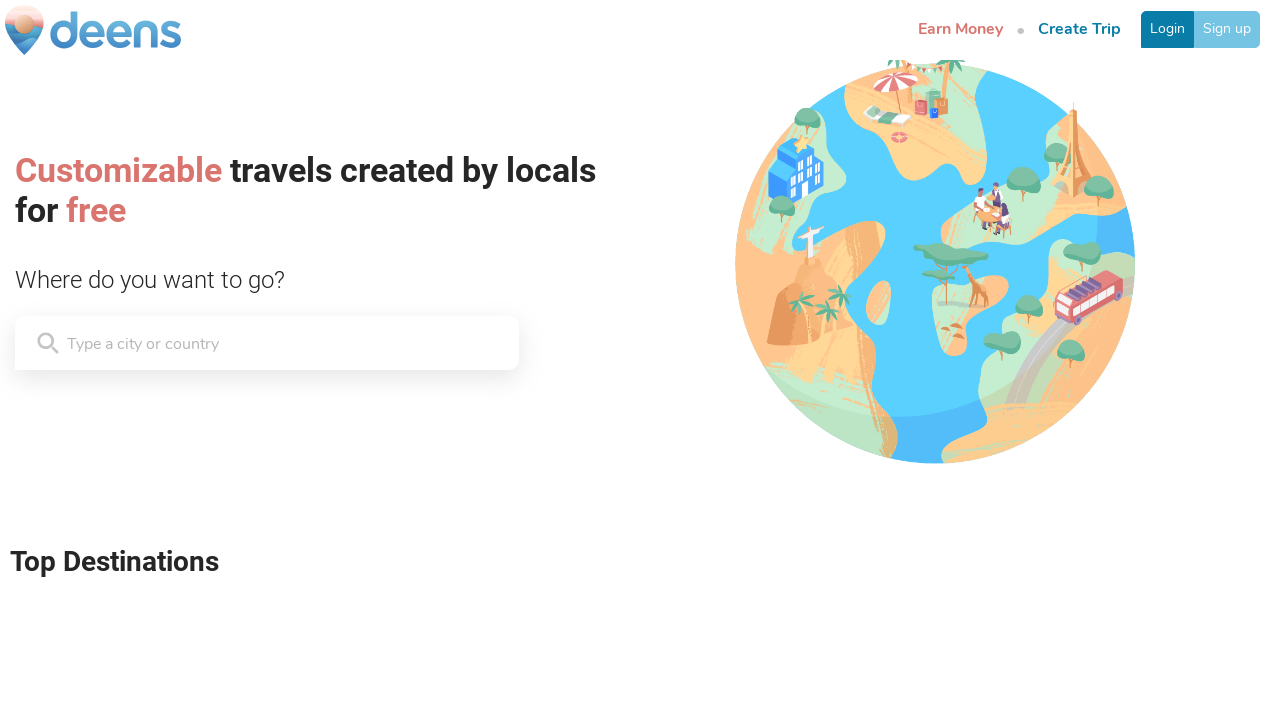

Waited for search input container to load
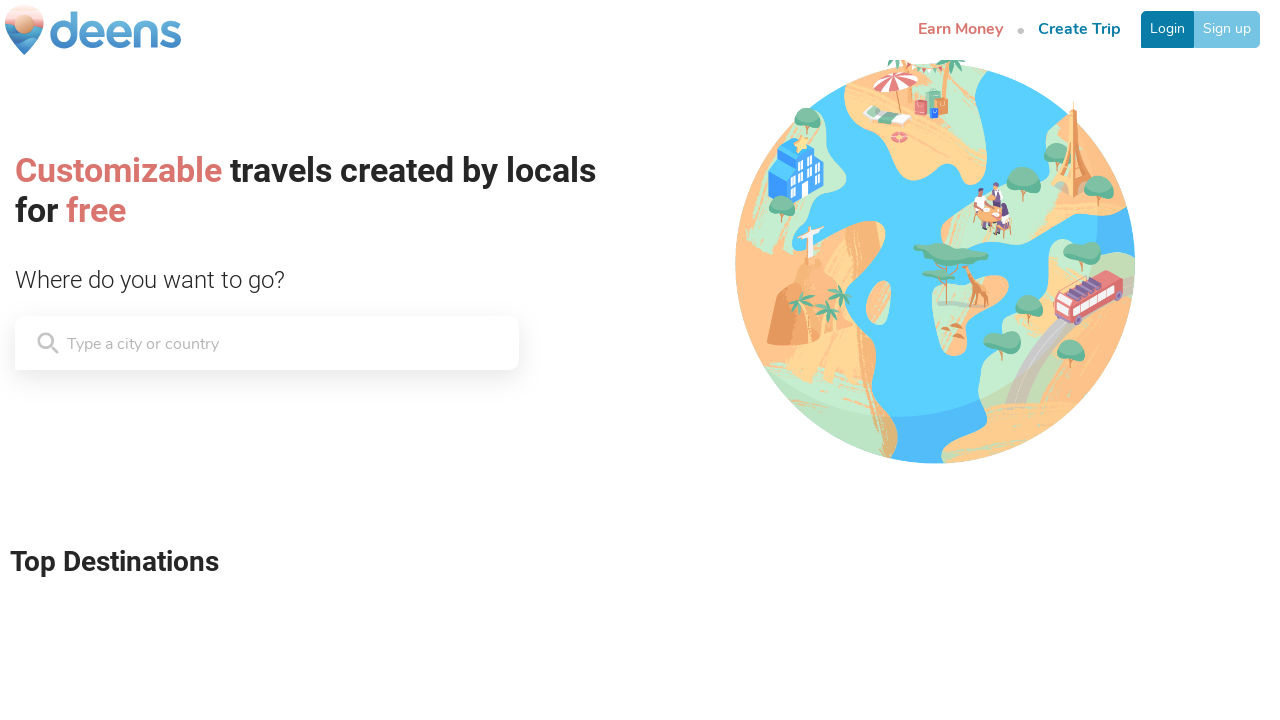

Located the search input field
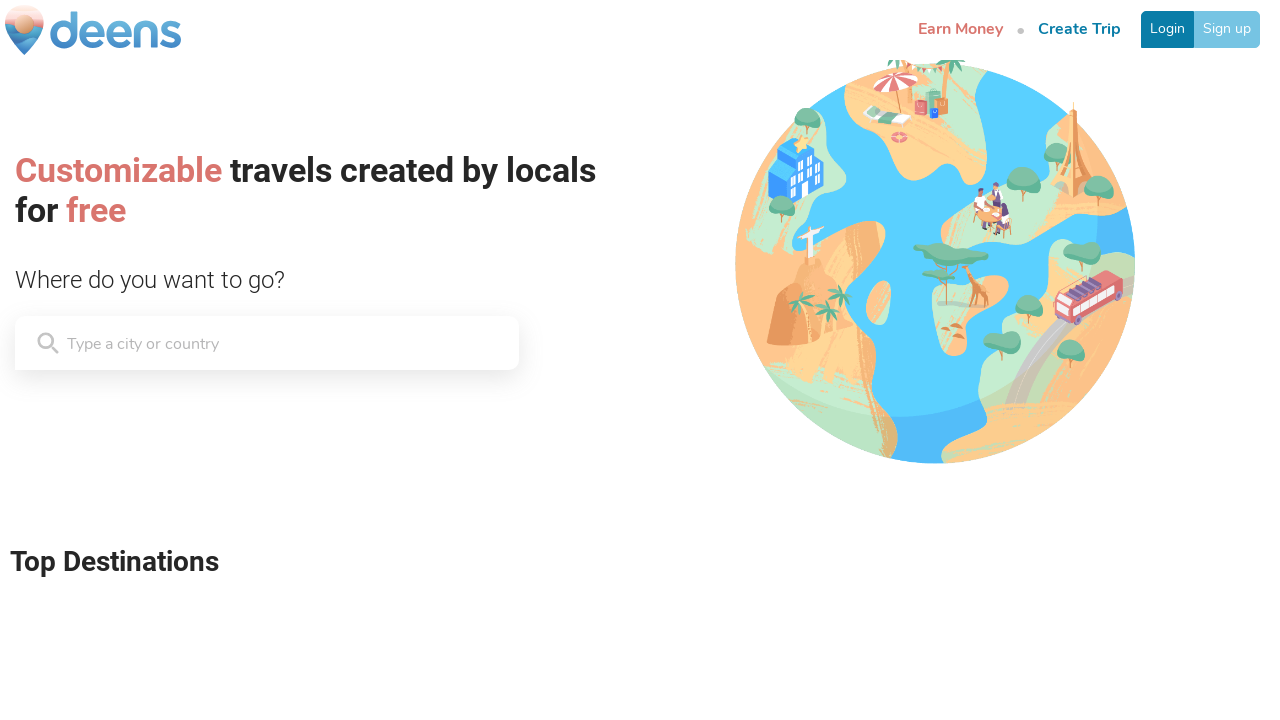

Cleared the search input field on [style*='overflow: hidden'] input >> nth=0
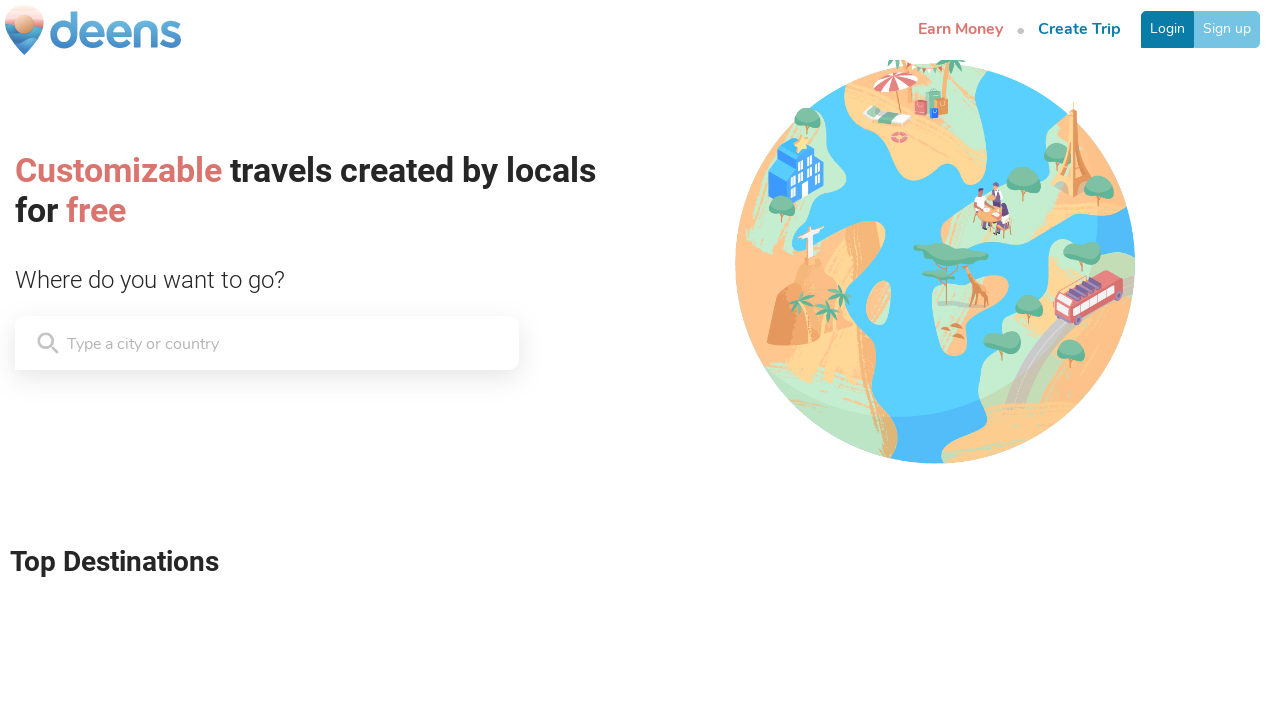

Entered destination 'New York, New York' into search field on [style*='overflow: hidden'] input >> nth=0
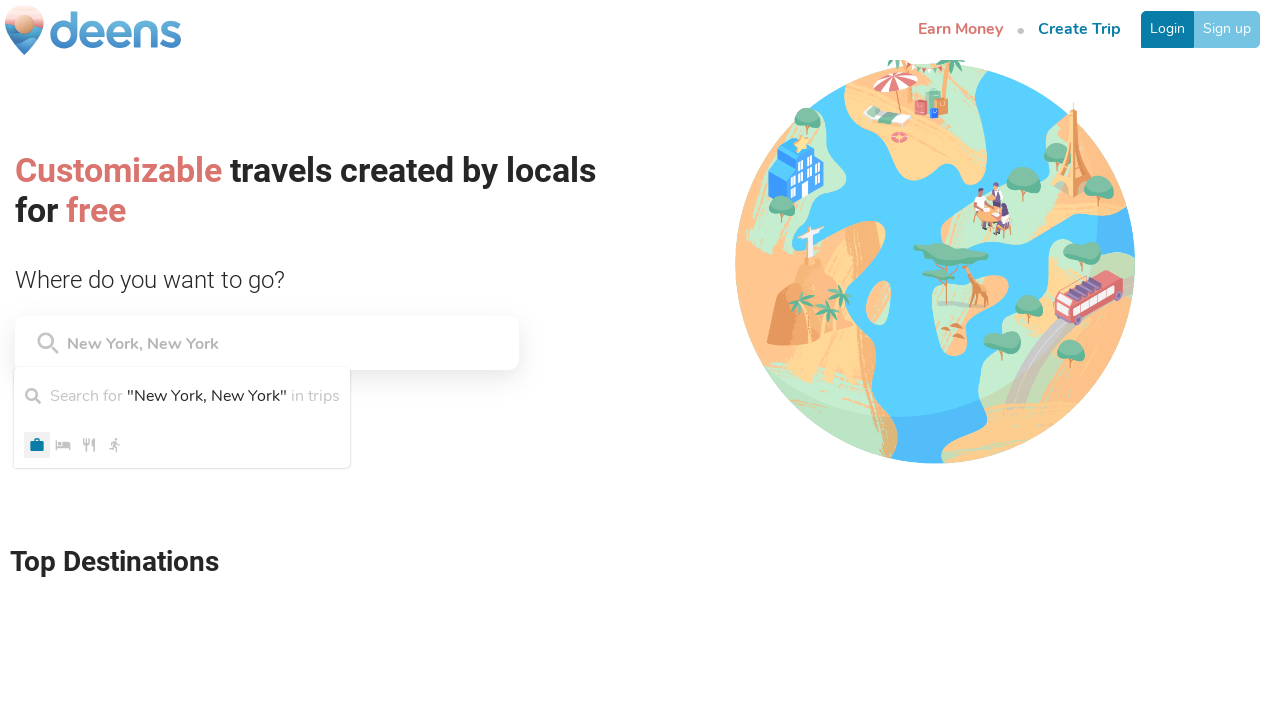

Pressed Enter to submit the trip search on [style*='overflow: hidden'] input >> nth=0
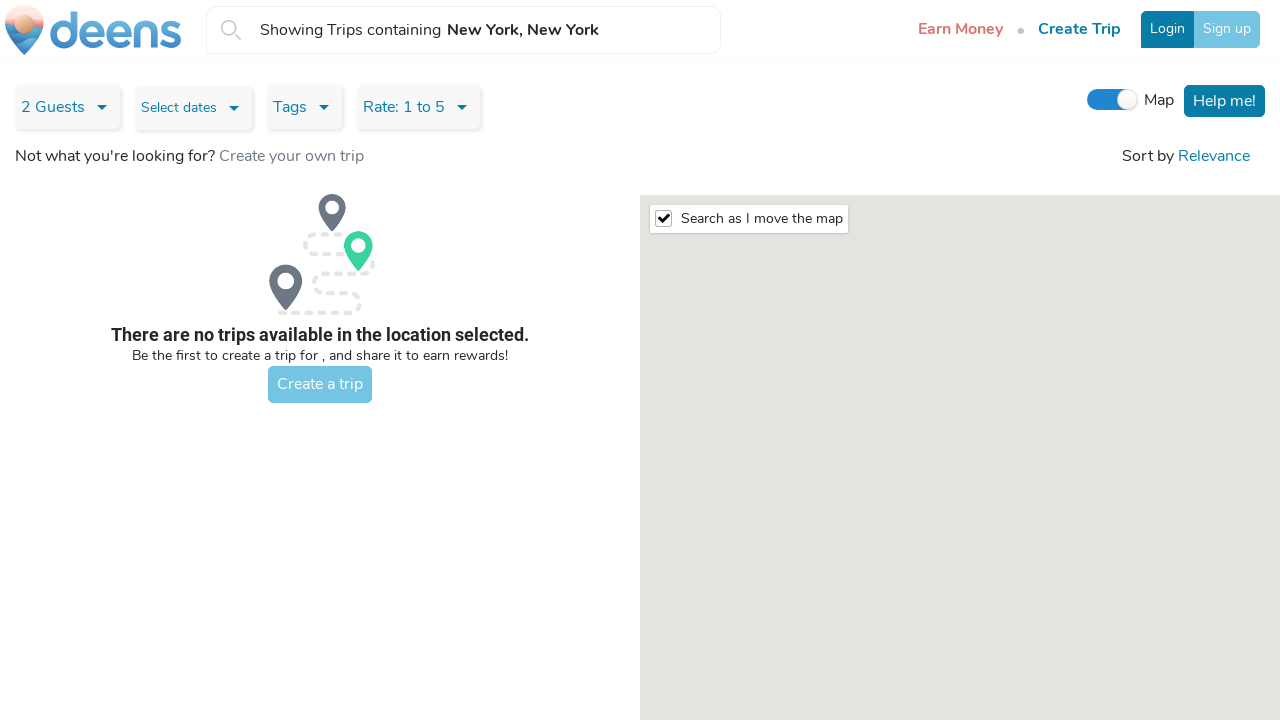

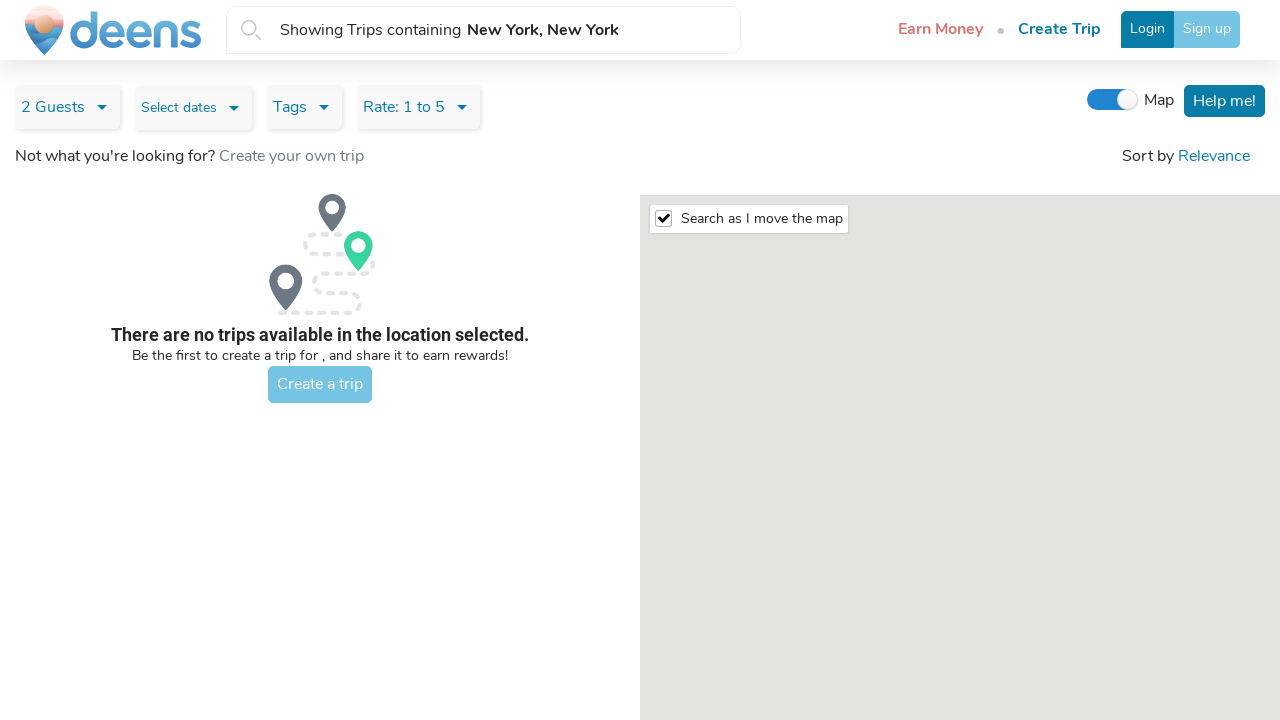